Tests a geography guessing game by starting a quick or full game, clicking on the map to make a guess, submitting the guess, and verifying the distance display format.

Starting URL: https://whereami-5kp.pages.dev/

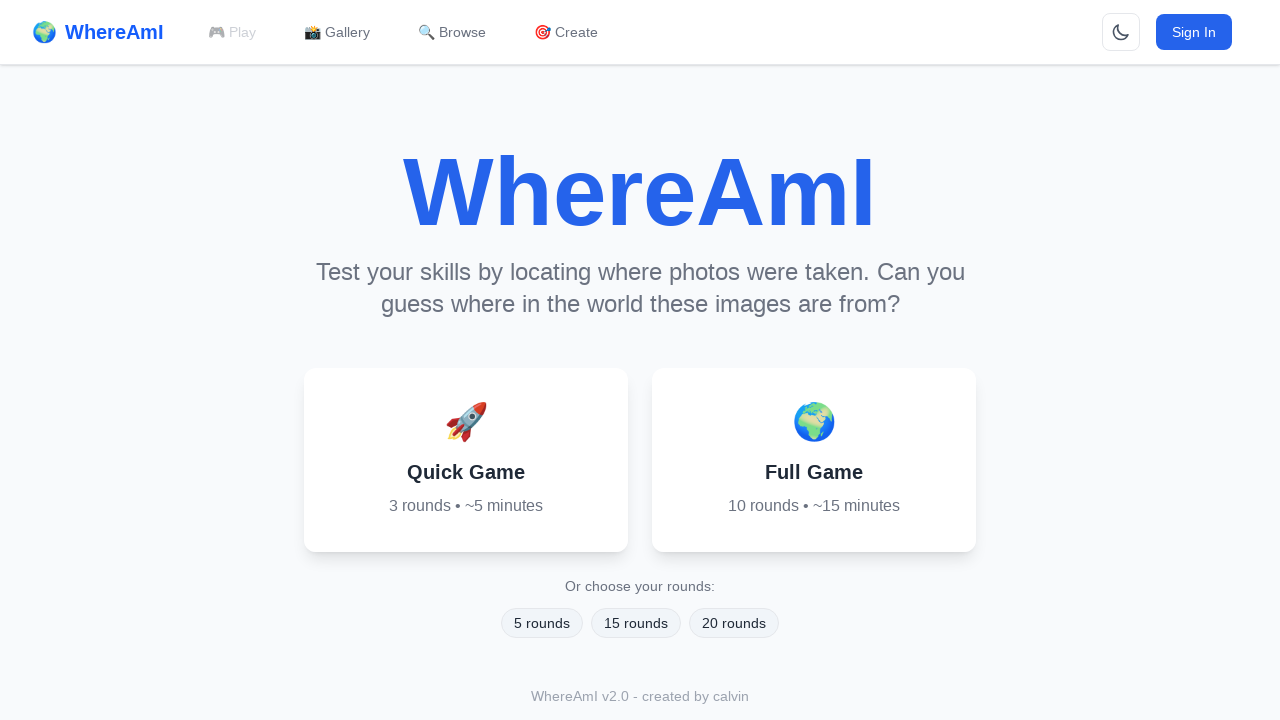

Waited for page to load with networkidle state
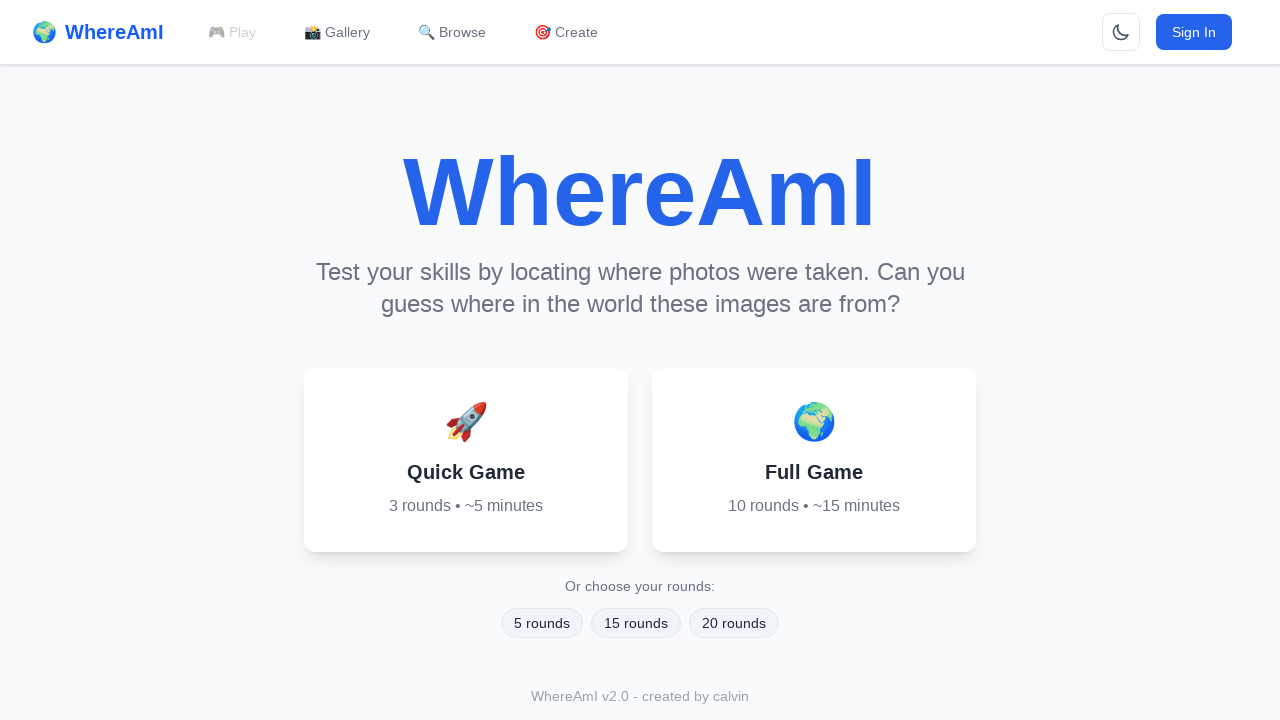

Located Quick Game and Full Game buttons
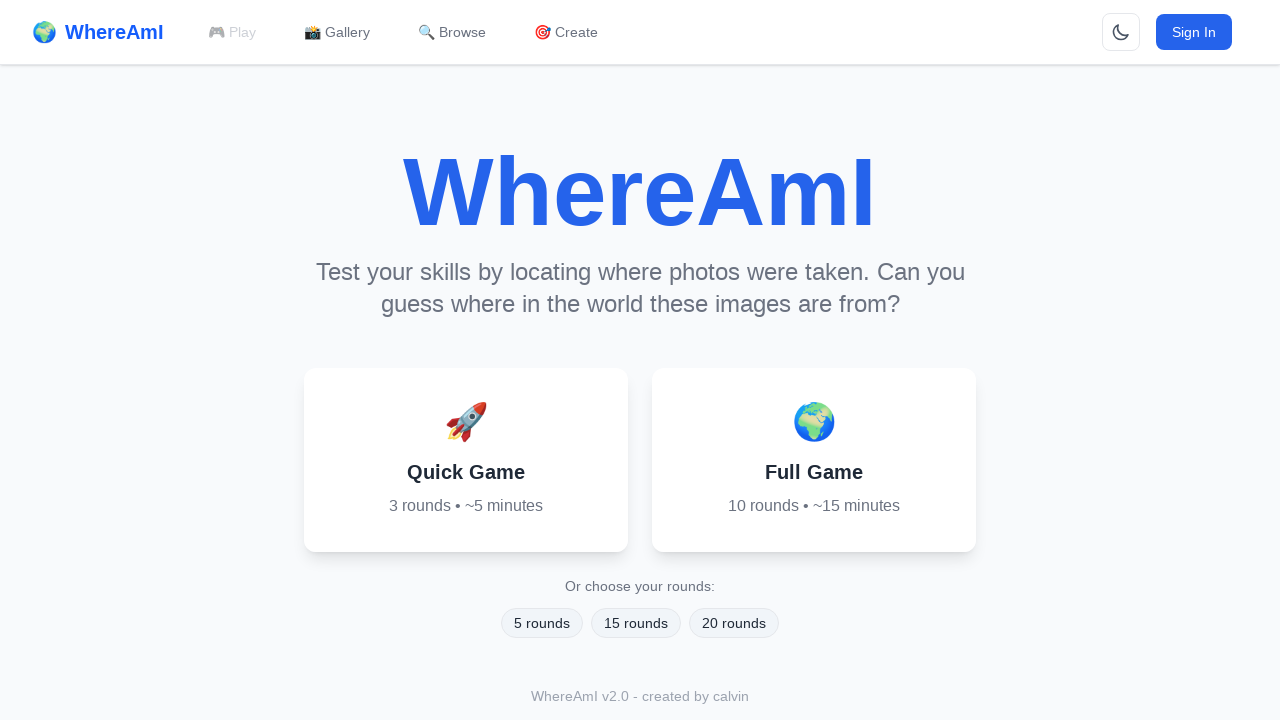

Checked visibility of game start buttons
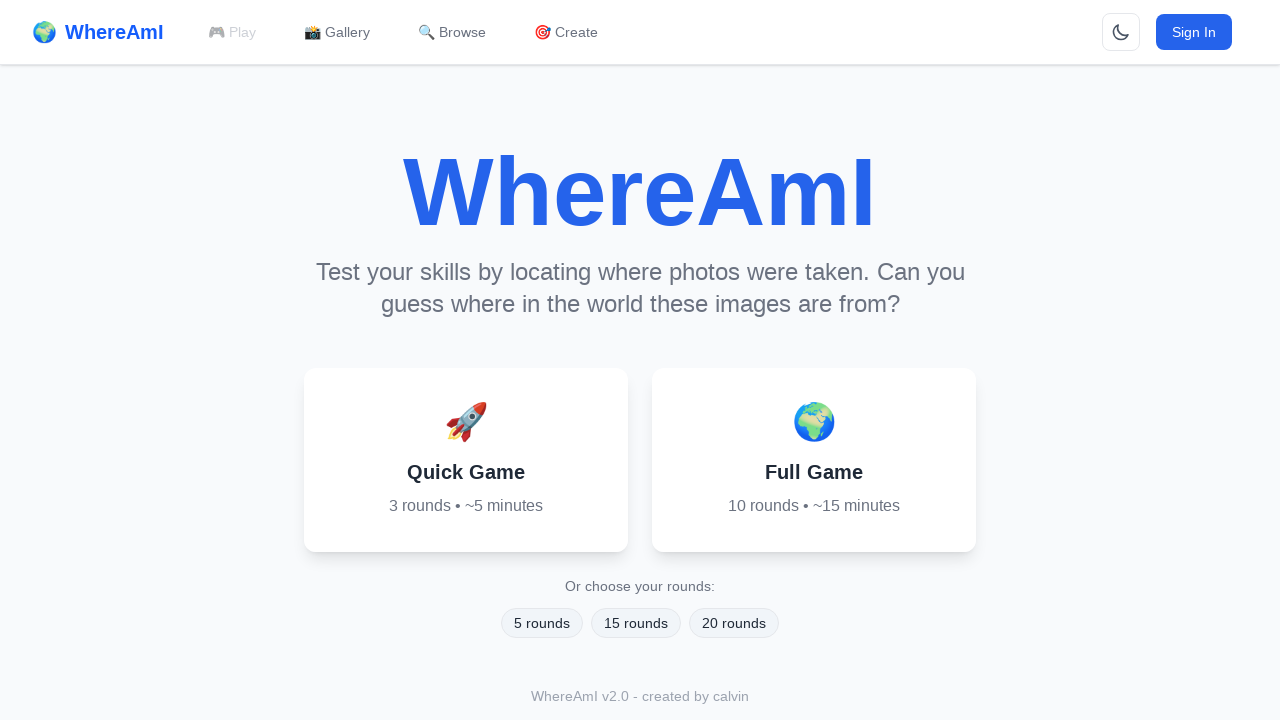

Clicked Quick Game button at (466, 460) on button >> internal:has-text="Quick Game"i
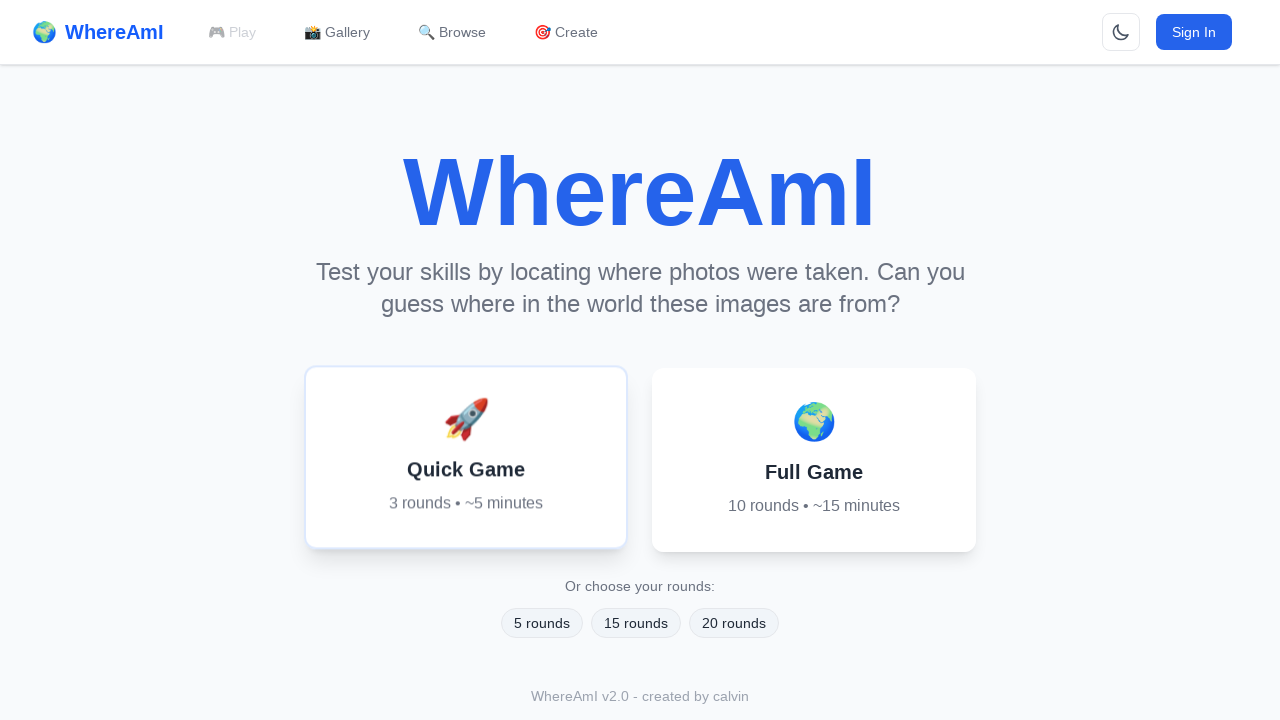

Waited 5 seconds for game to initialize
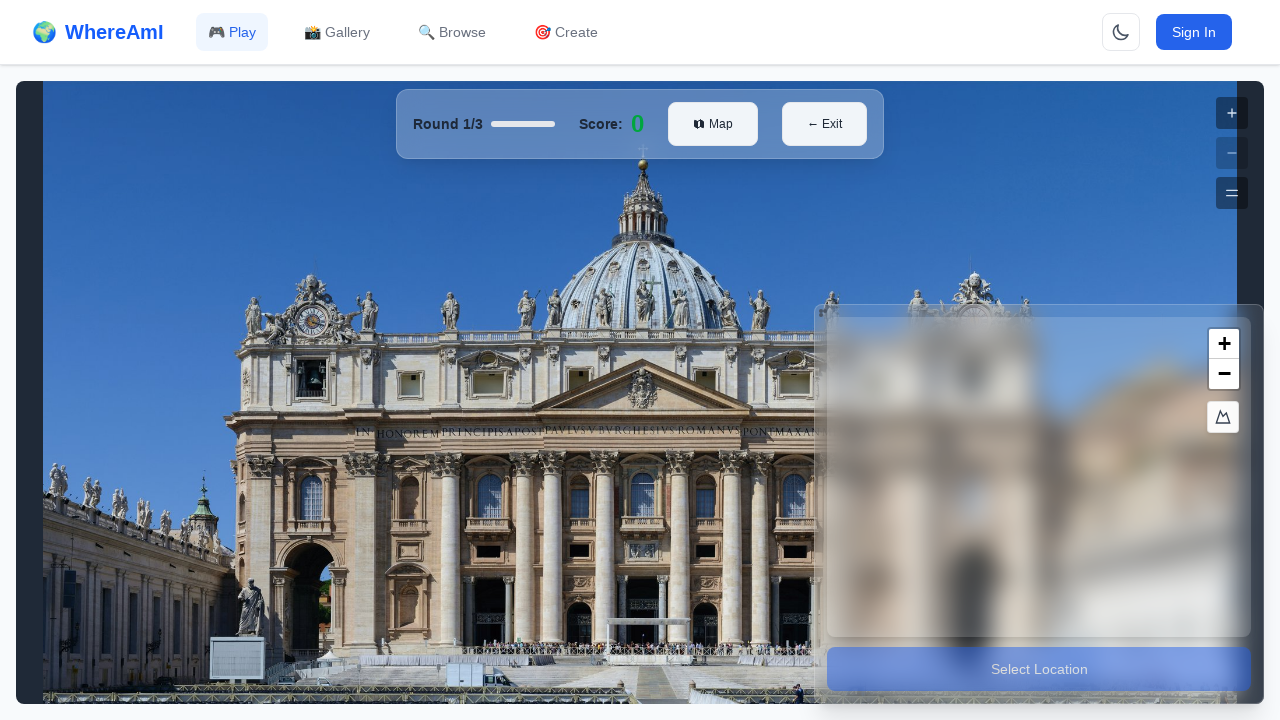

Located error message elements
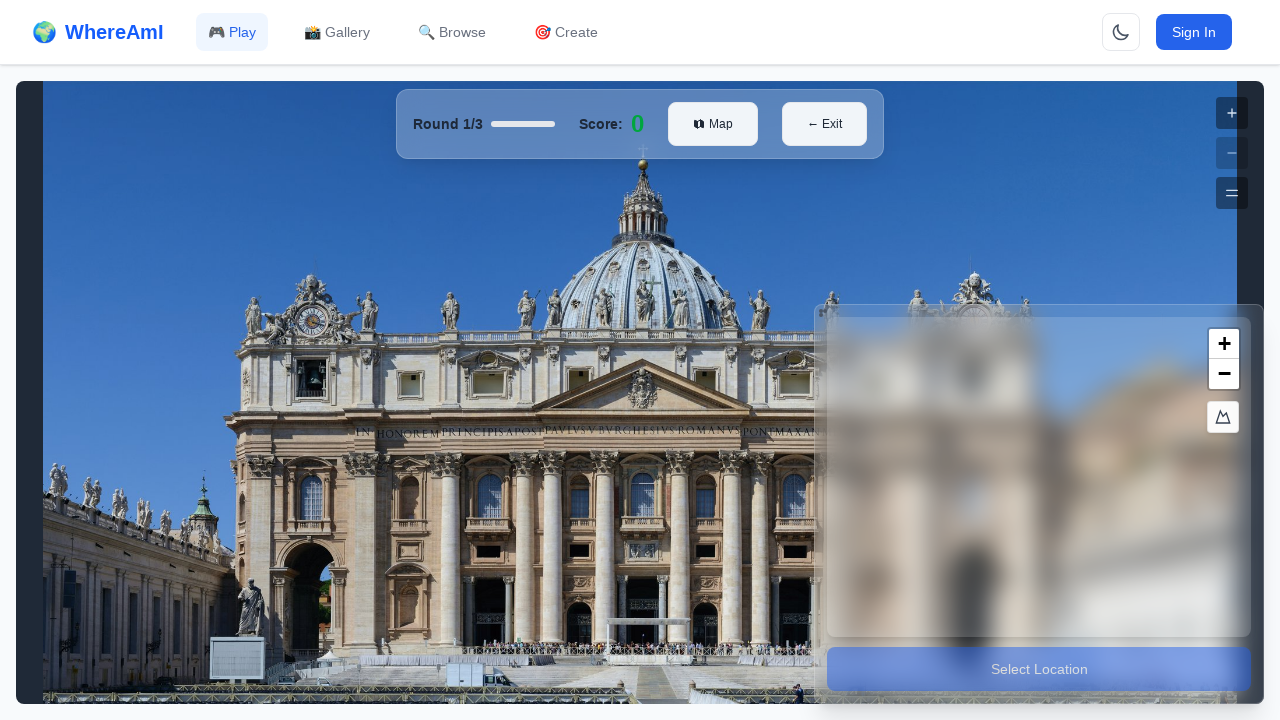

Checked for error messages
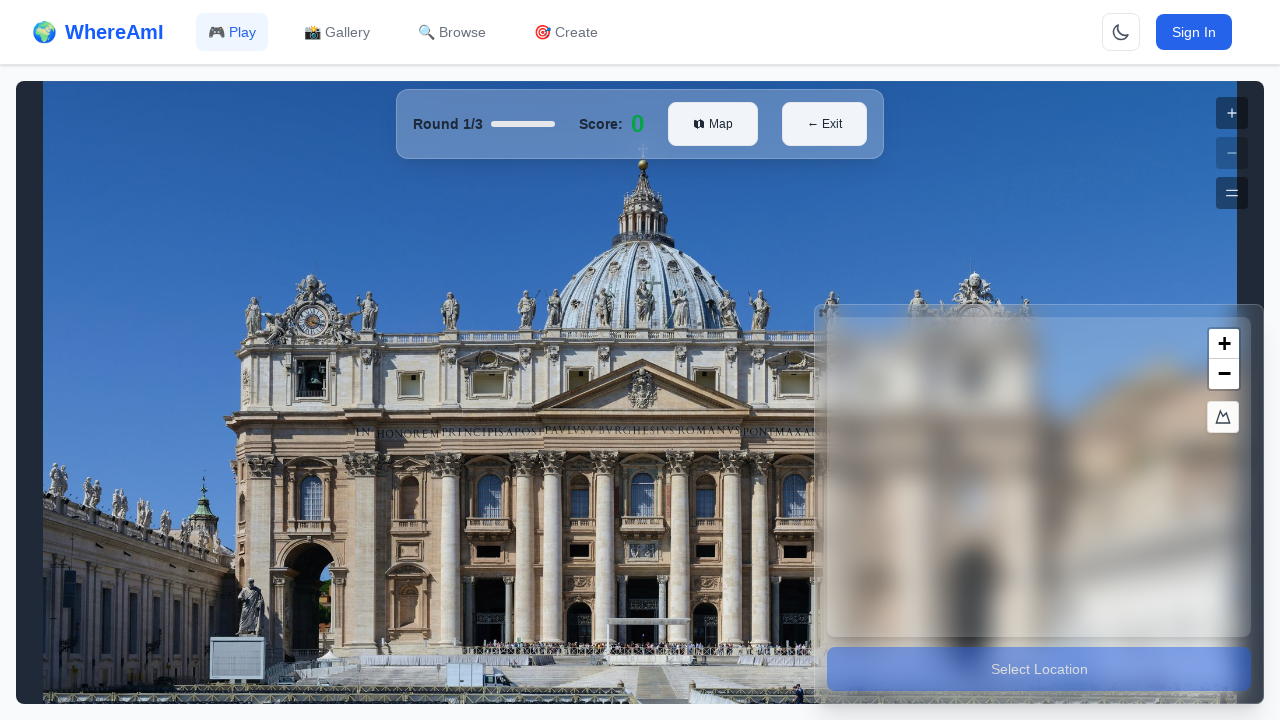

Located map container element
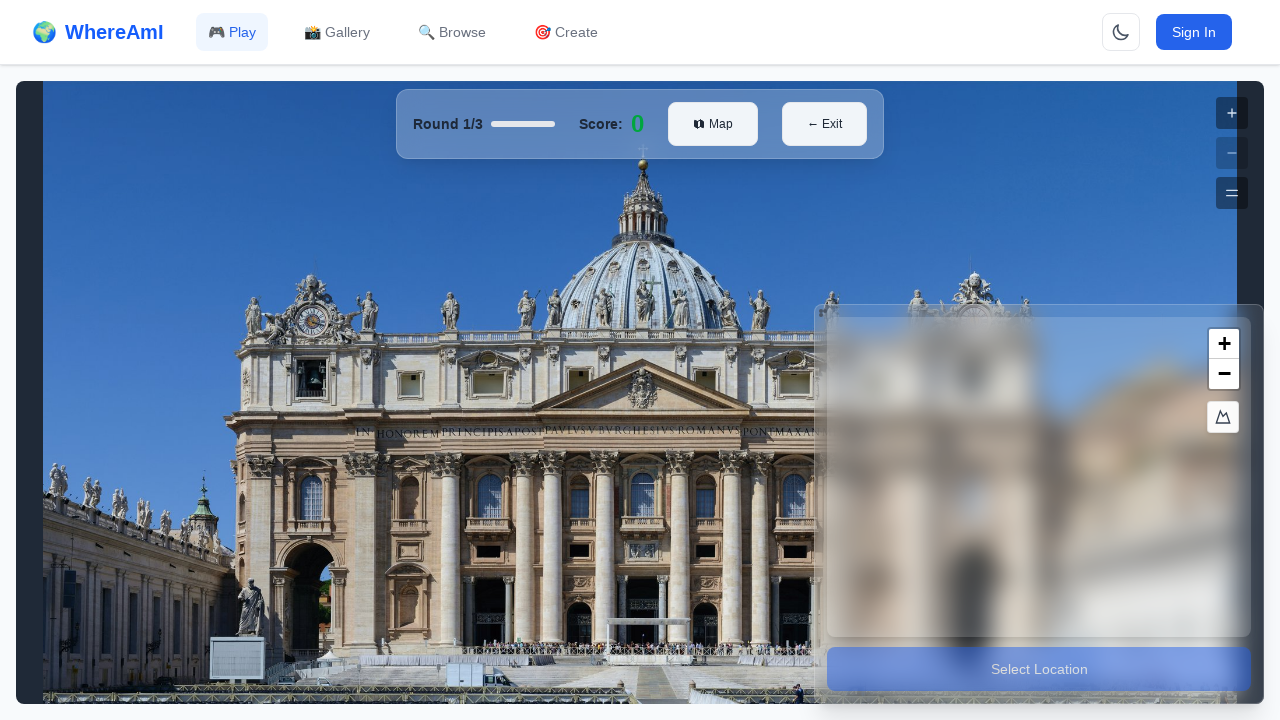

Verified map container is visible
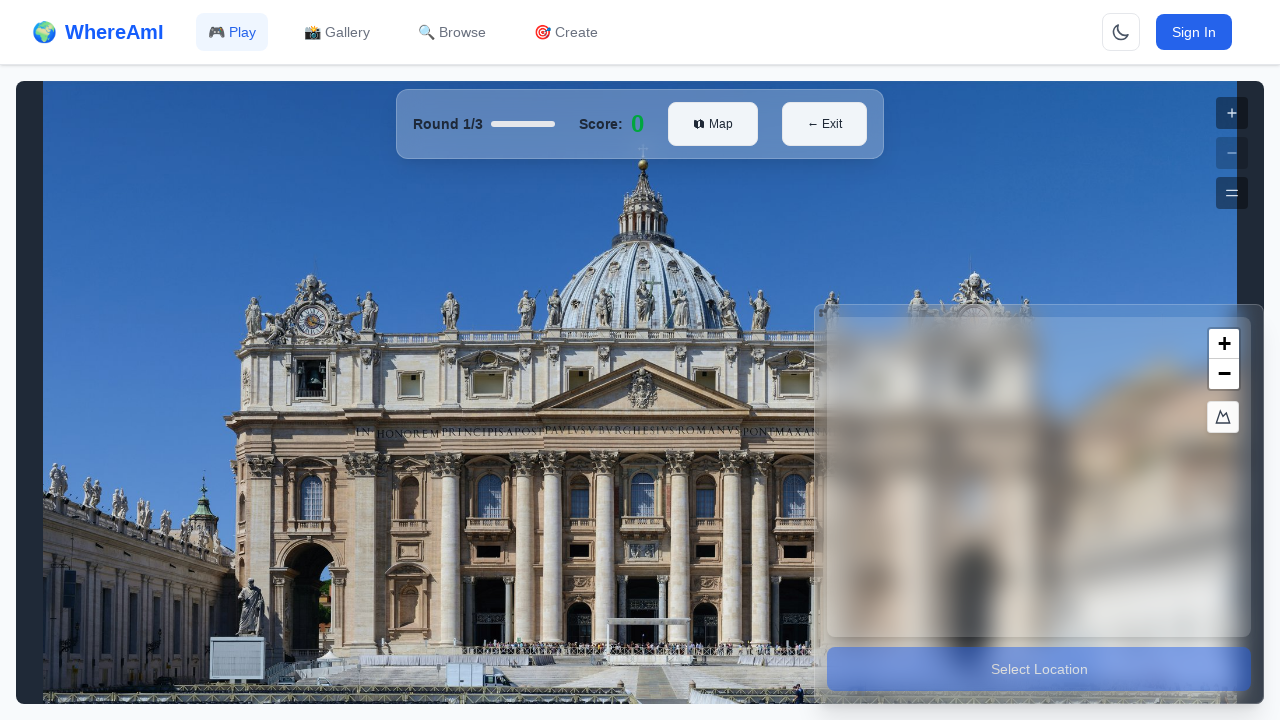

Waited 3 seconds for map to be ready
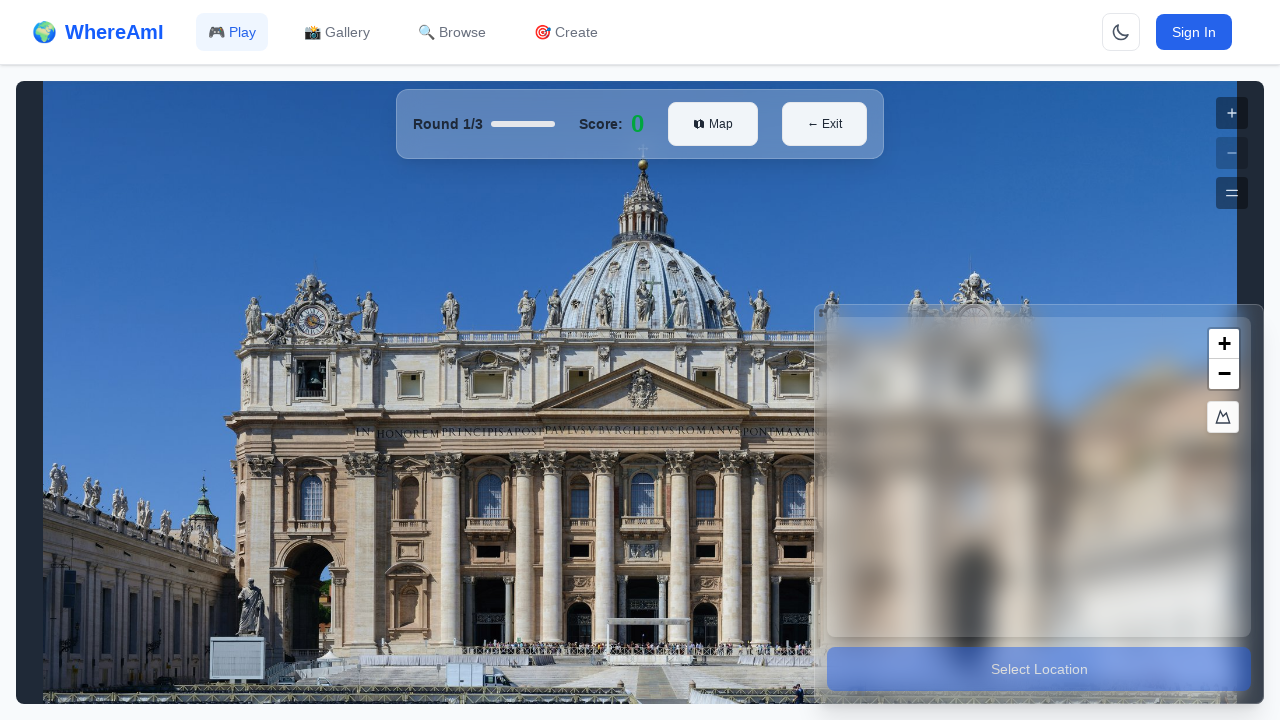

Clicked on map at position (200, 200) to make a guess at (1027, 517) on .map-container >> nth=0
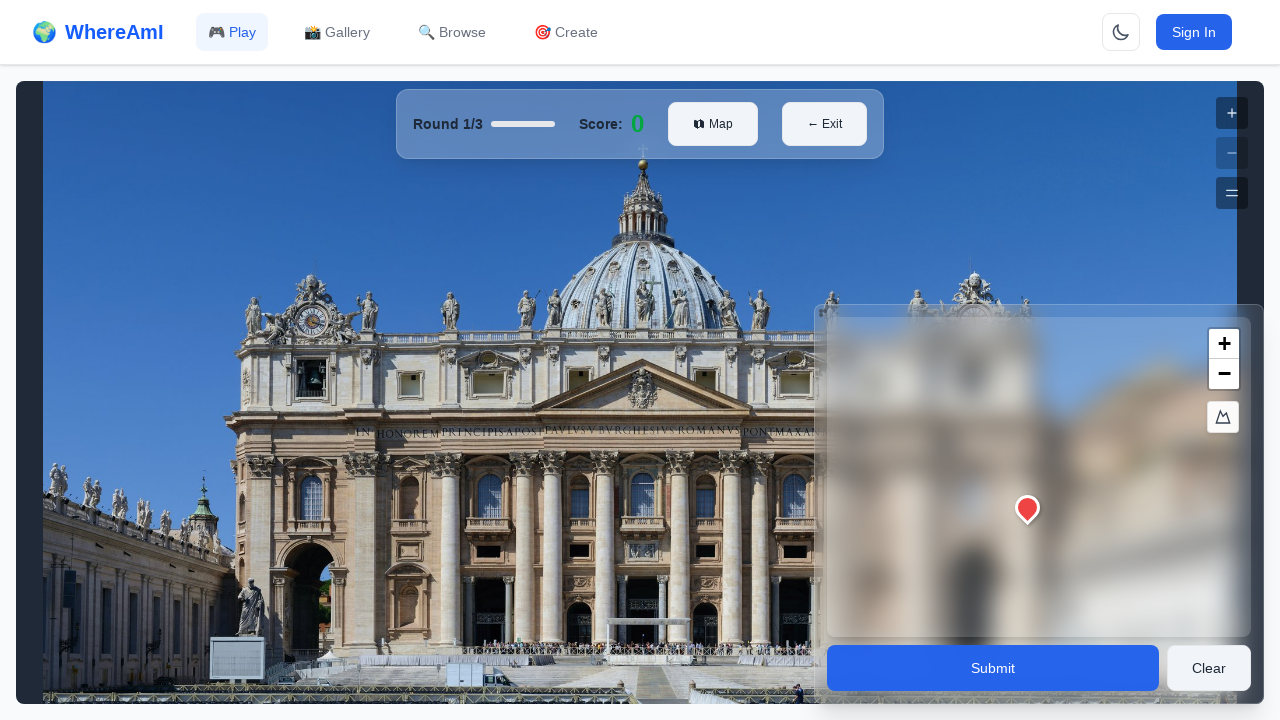

Waited 1 second for guess to register
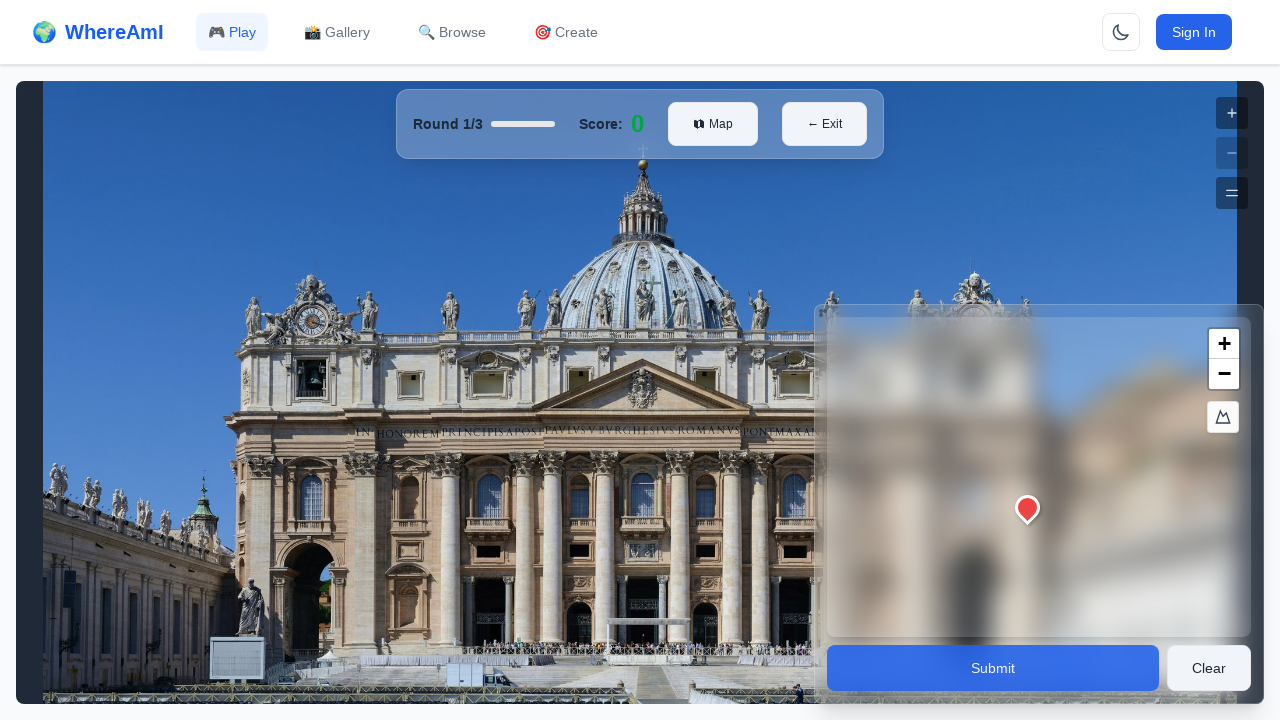

Located Submit Guess button
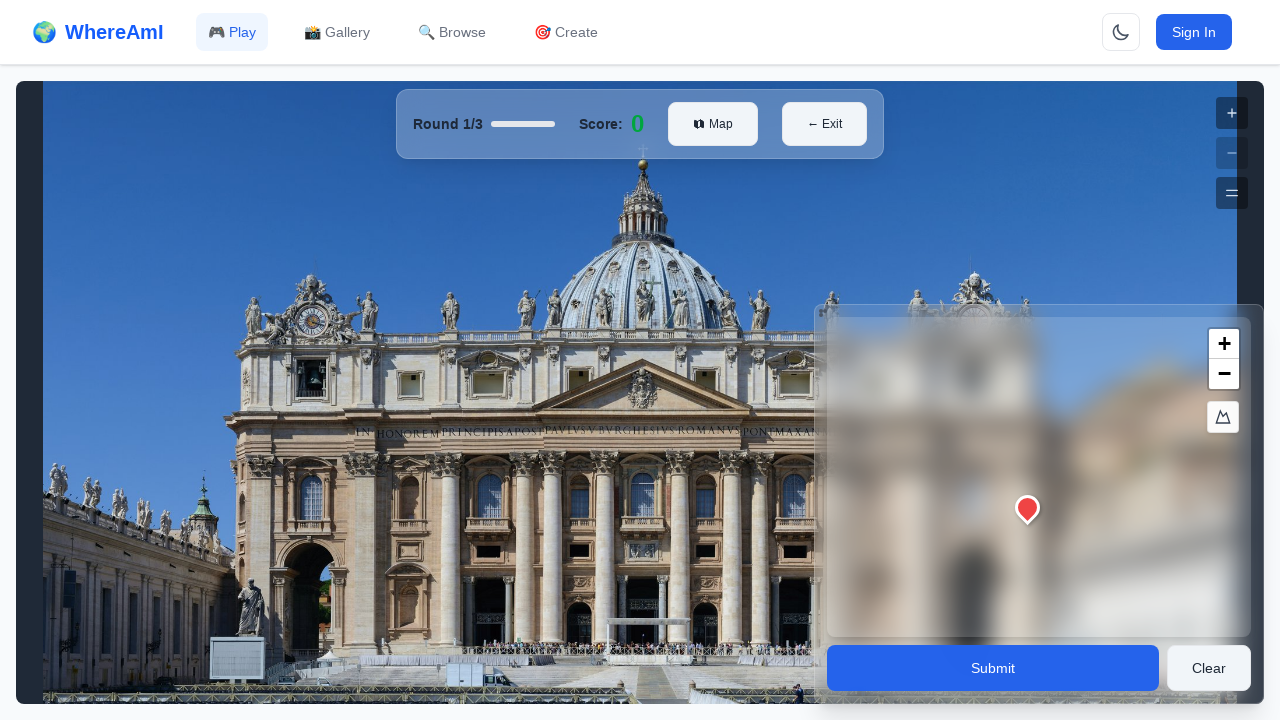

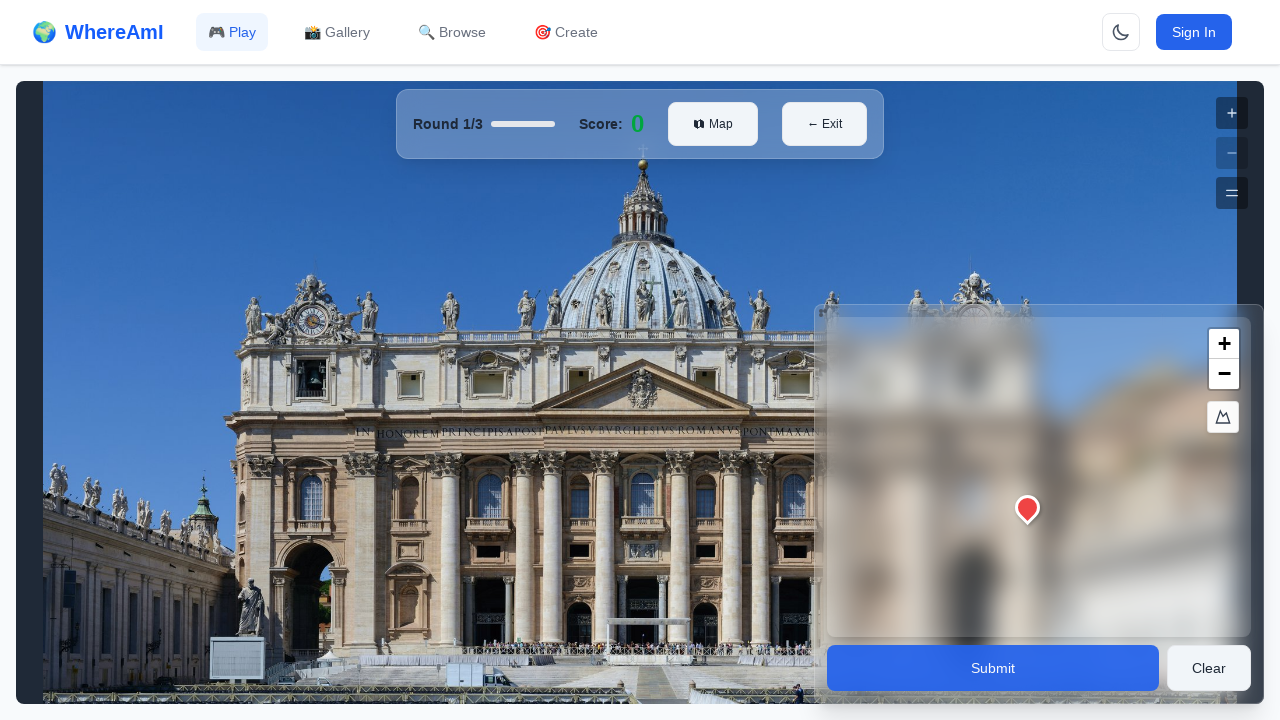